Tests drag and drop functionality by dragging element A and dropping it onto element B

Starting URL: https://the-internet.herokuapp.com/drag_and_drop

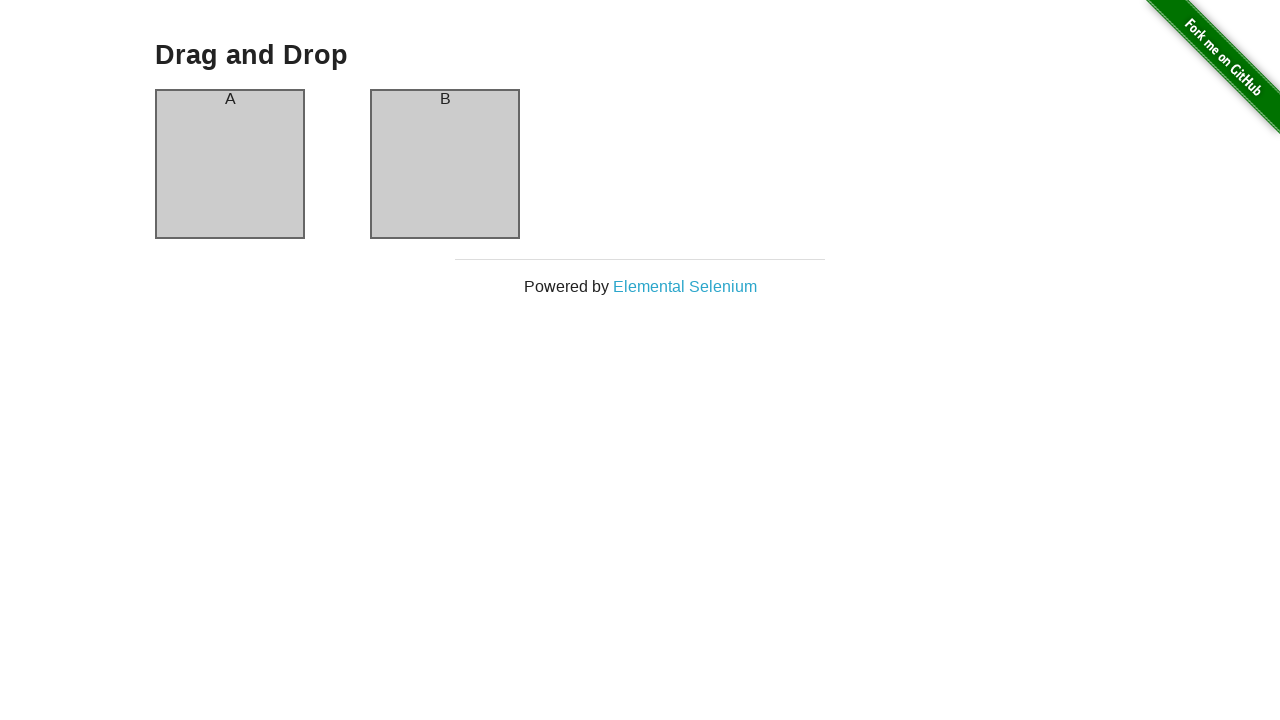

Located source element (column-a)
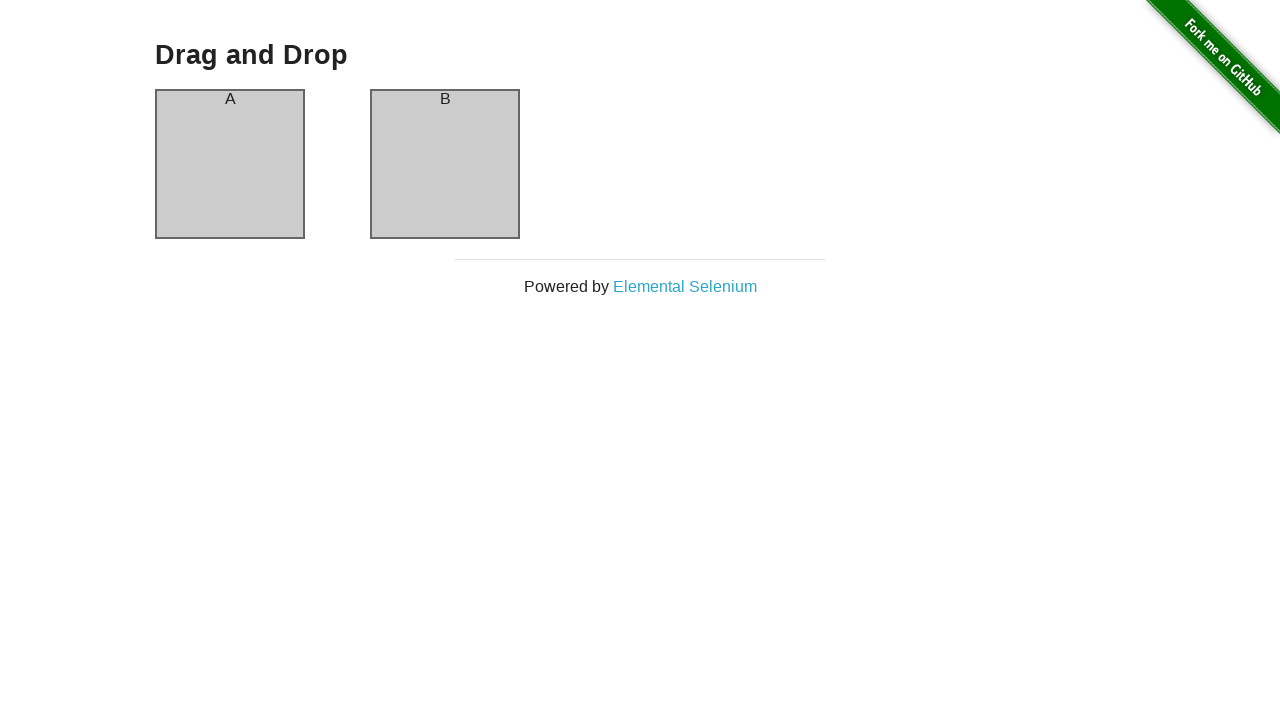

Located destination element (column-b)
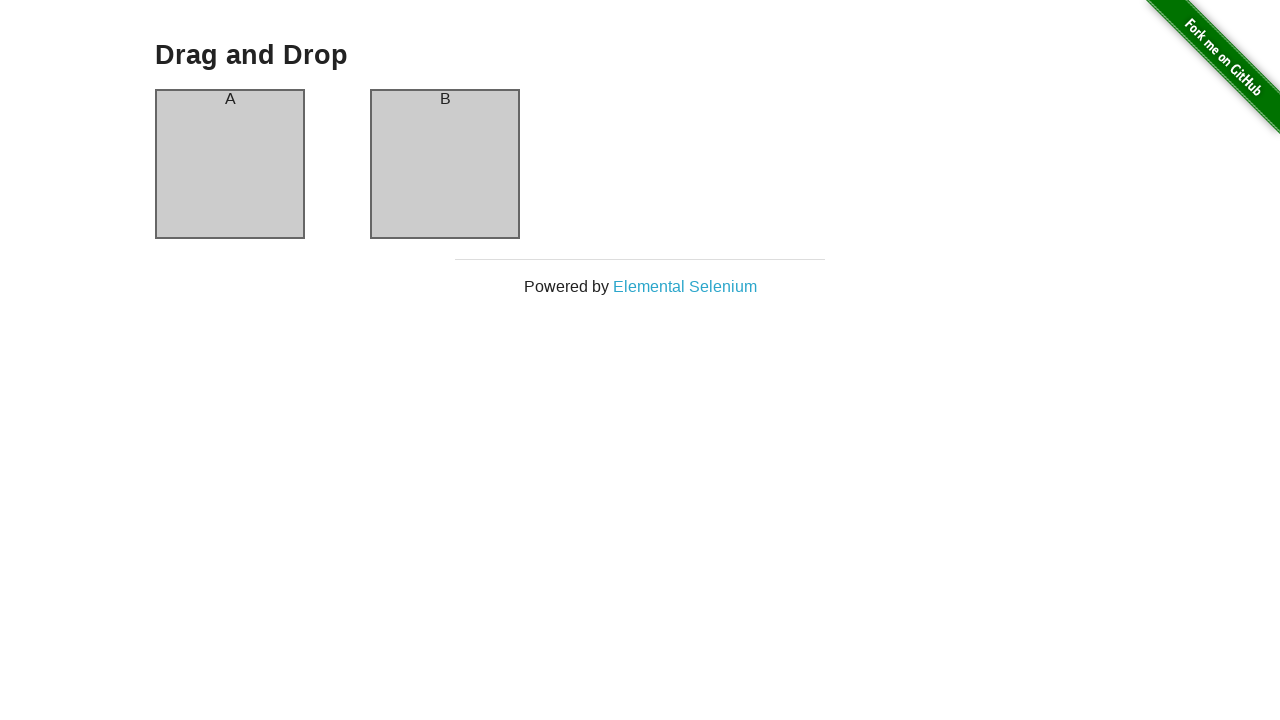

Dragged element A onto element B at (445, 164)
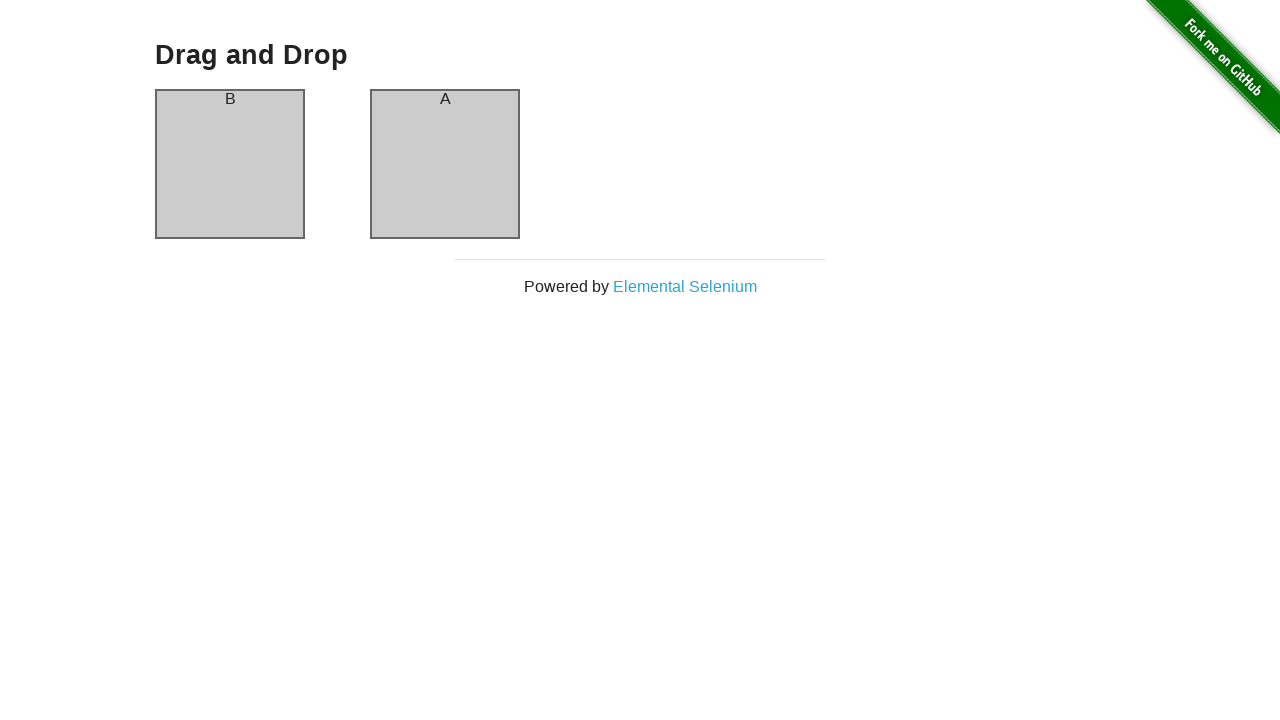

Waited 5 seconds to observe drag and drop result
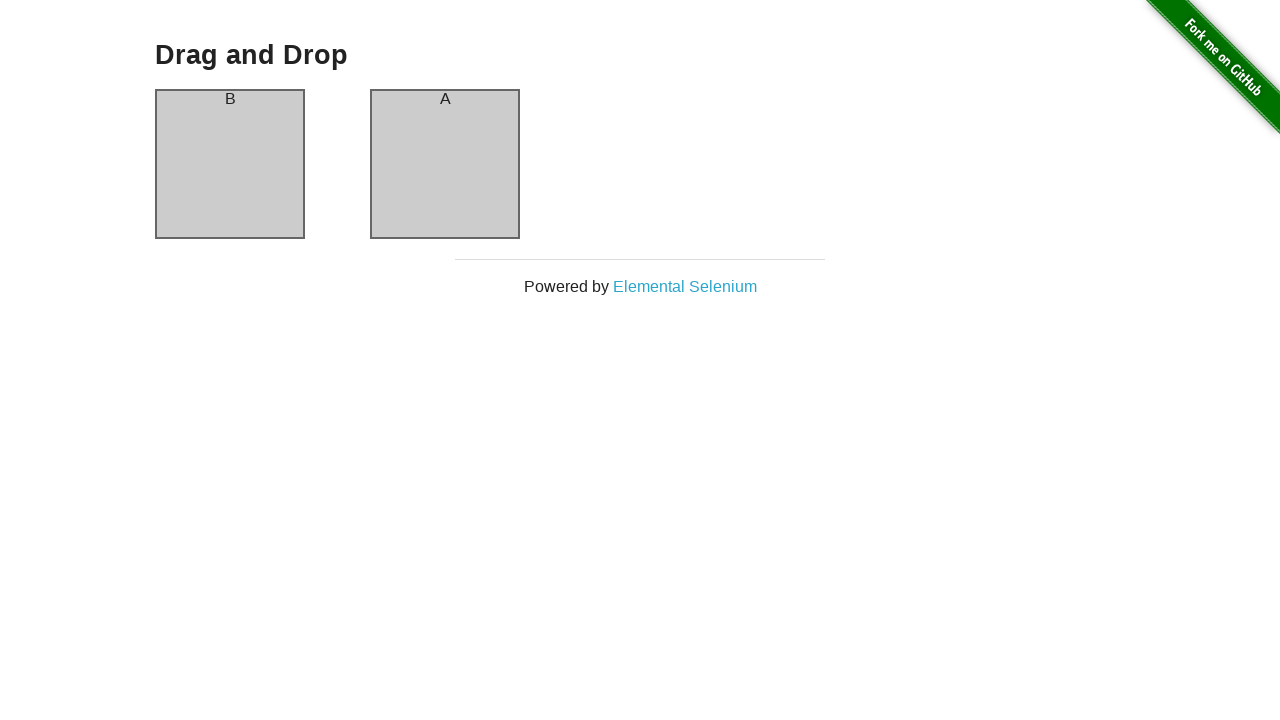

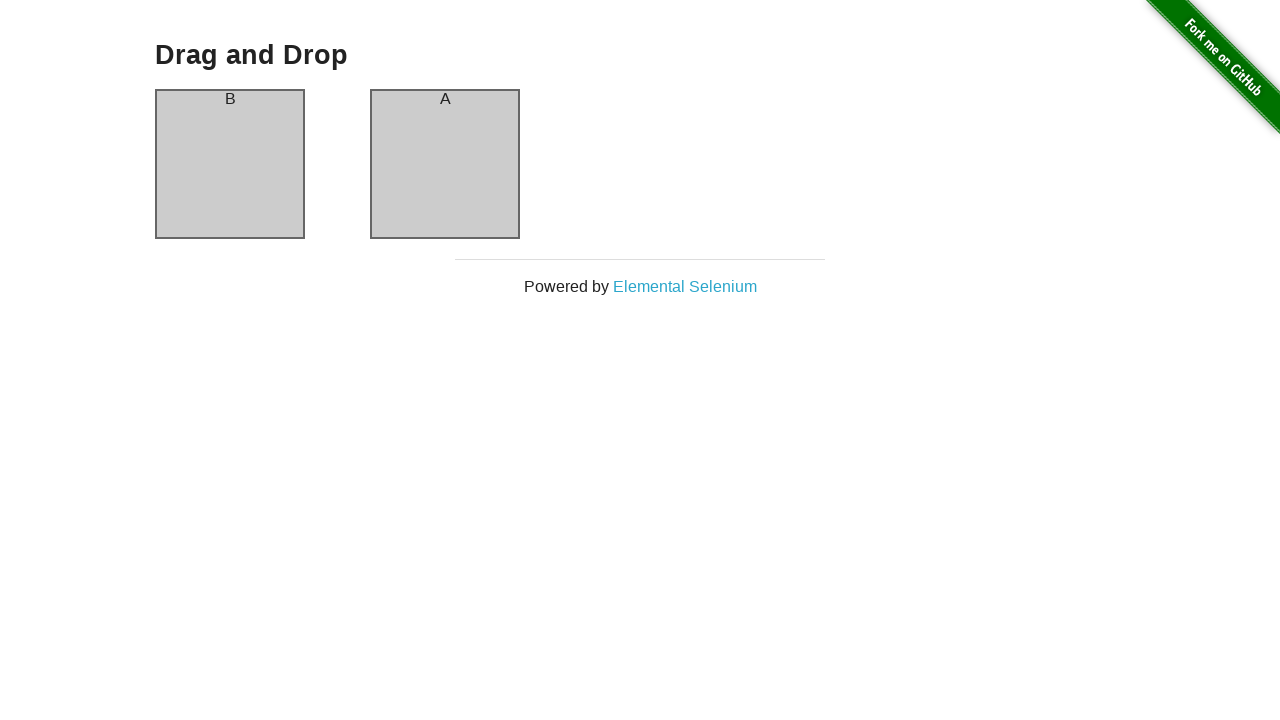